Navigates to the Selenium downloads page, clicks on the Downloads navigation element, and double-clicks on the Downloads heading.

Starting URL: https://www.selenium.dev/downloads/

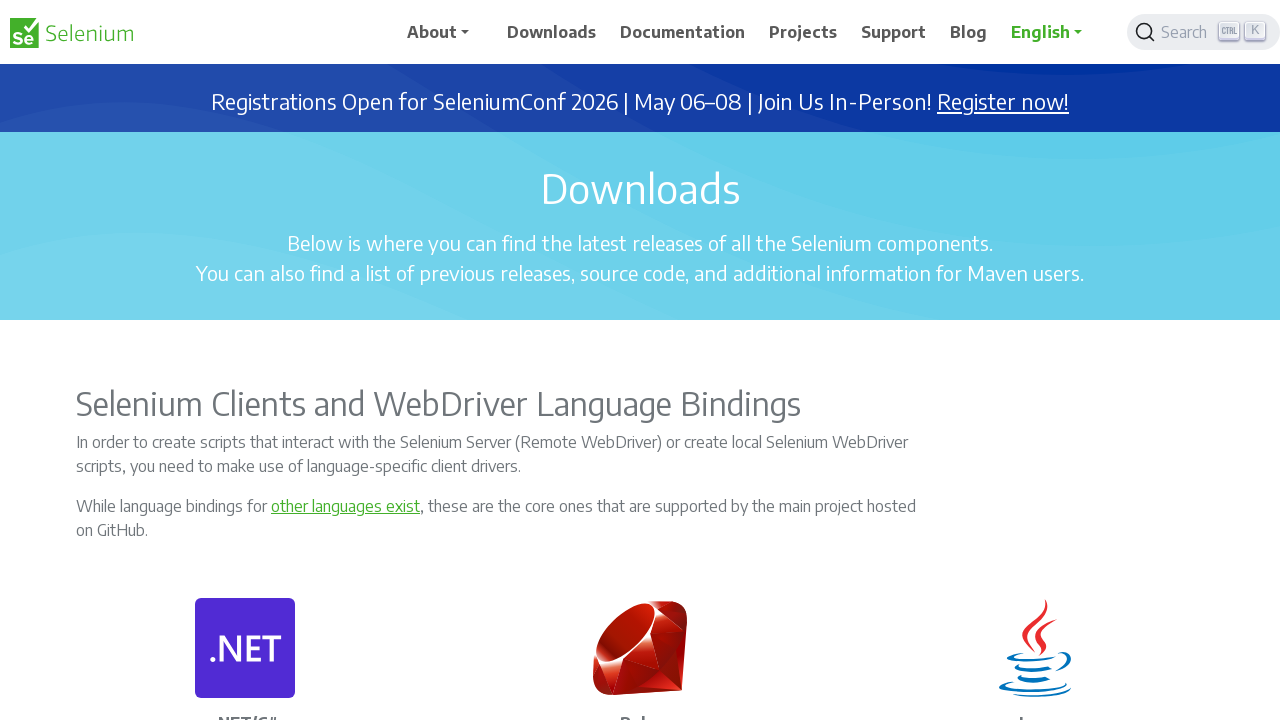

Clicked on Downloads navigation element at (552, 32) on xpath=//span[.='Downloads']
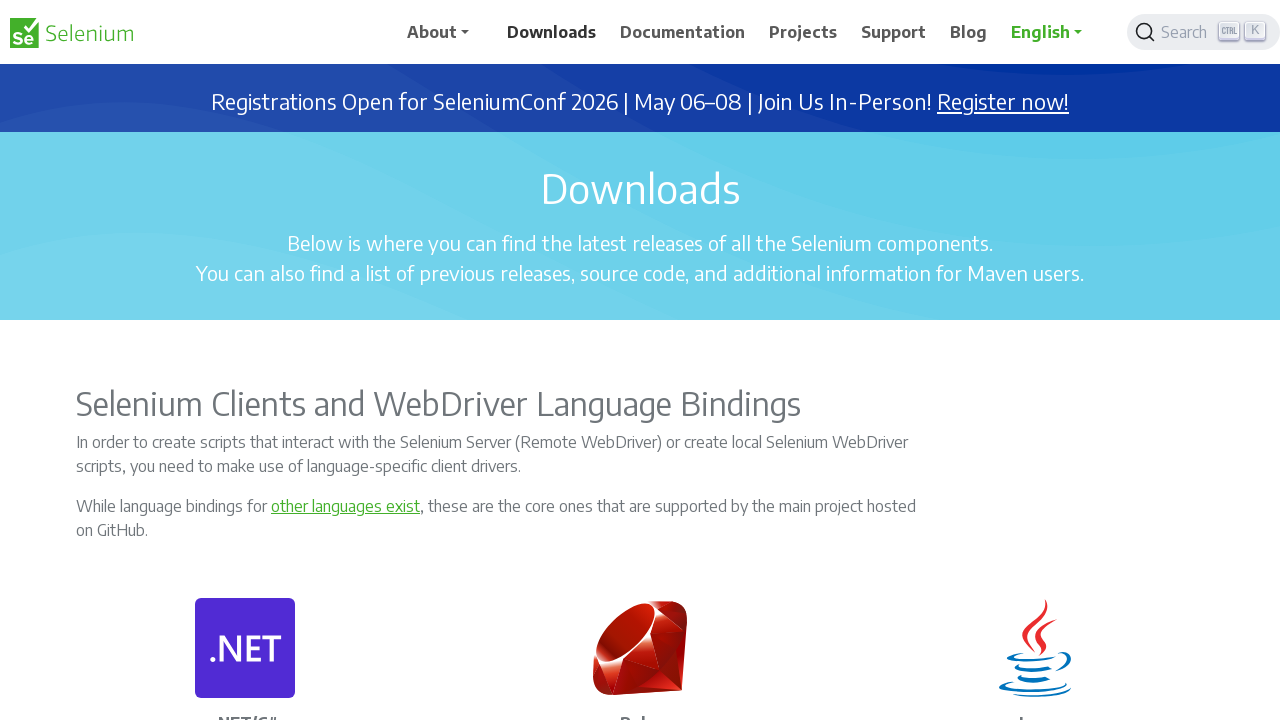

Downloads heading became visible
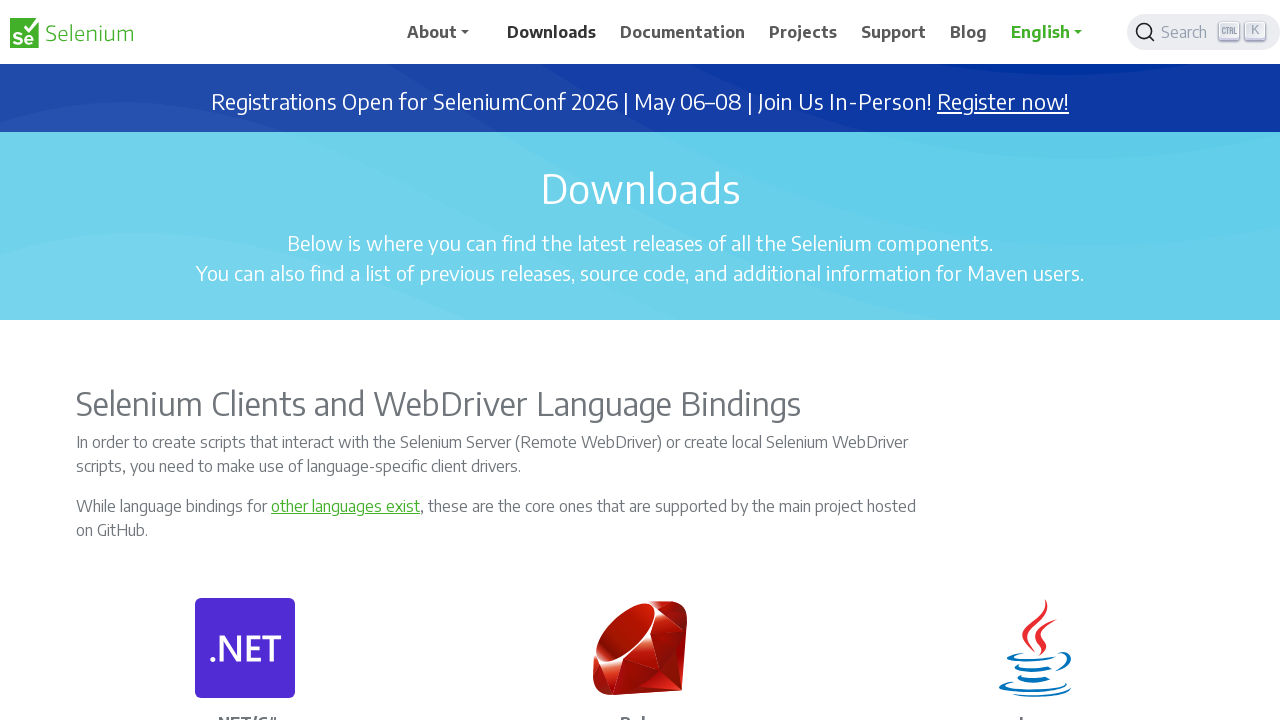

Double-clicked on the Downloads heading at (640, 188) on xpath=//h1[.='Downloads']
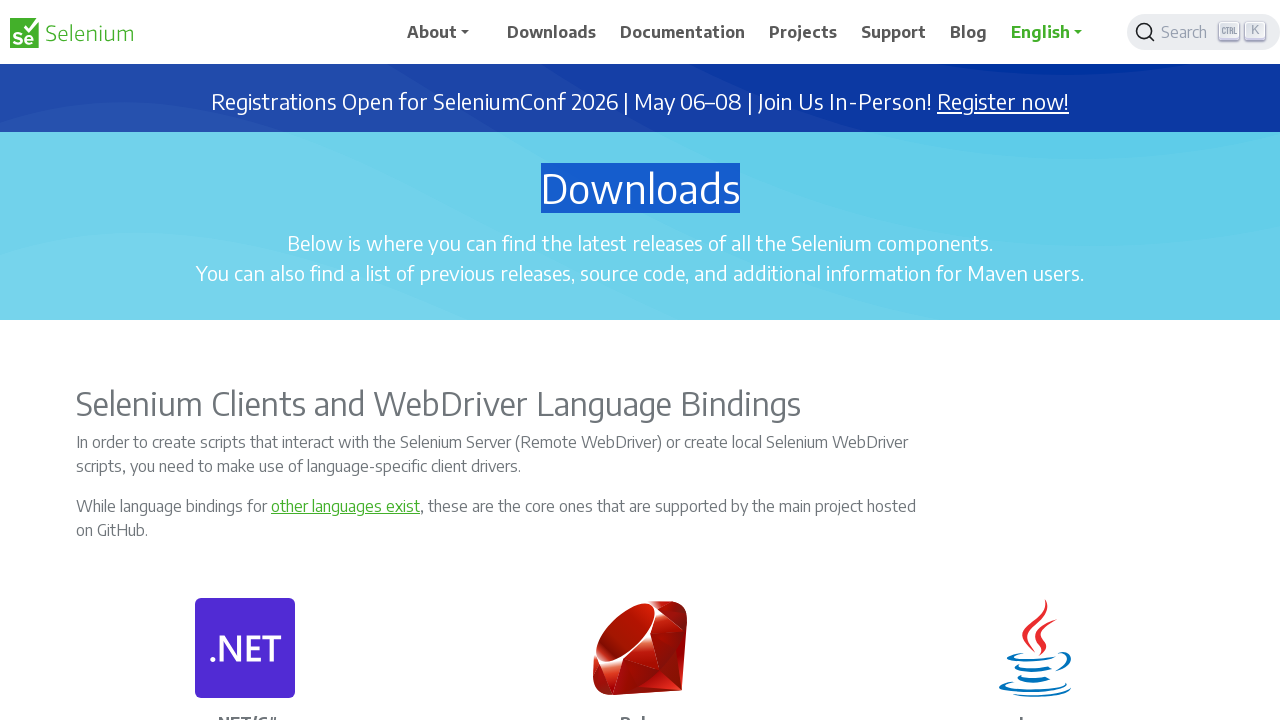

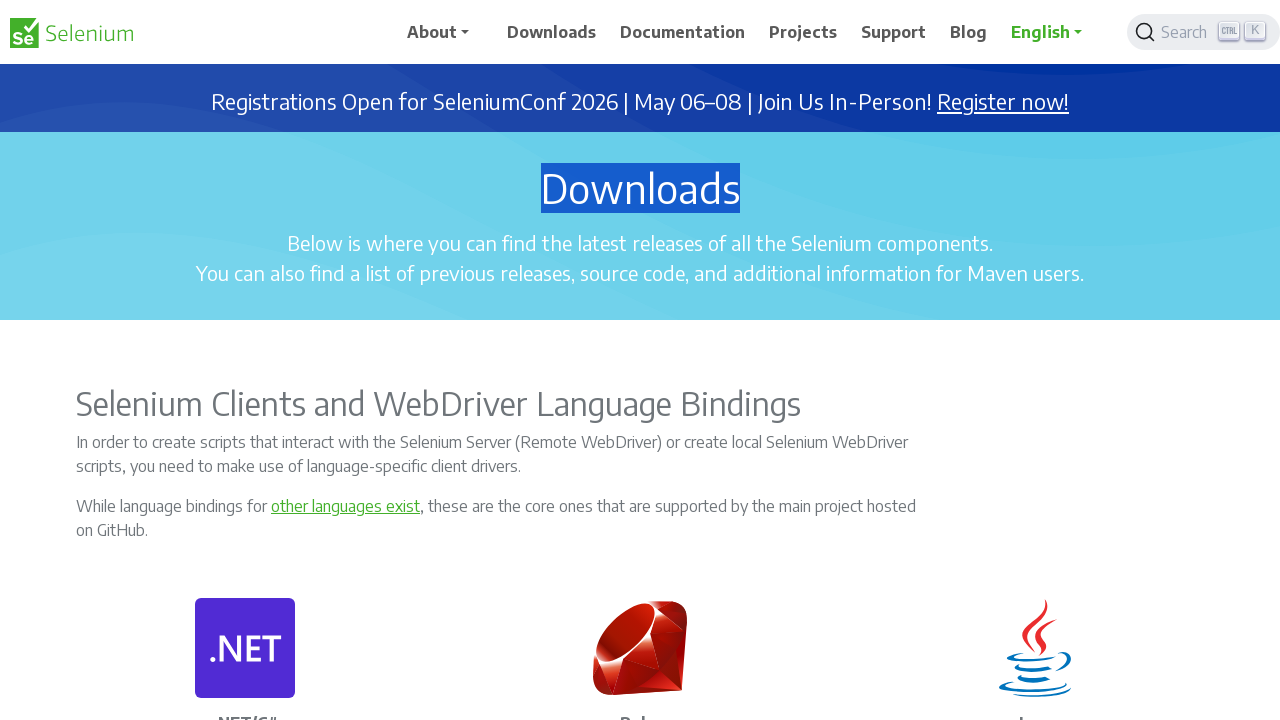